Tests relative locators on an Angular practice form by finding elements above, below, to the left, and to the right of reference elements, including filling date fields and clicking checkboxes.

Starting URL: https://rahulshettyacademy.com/angularpractice/

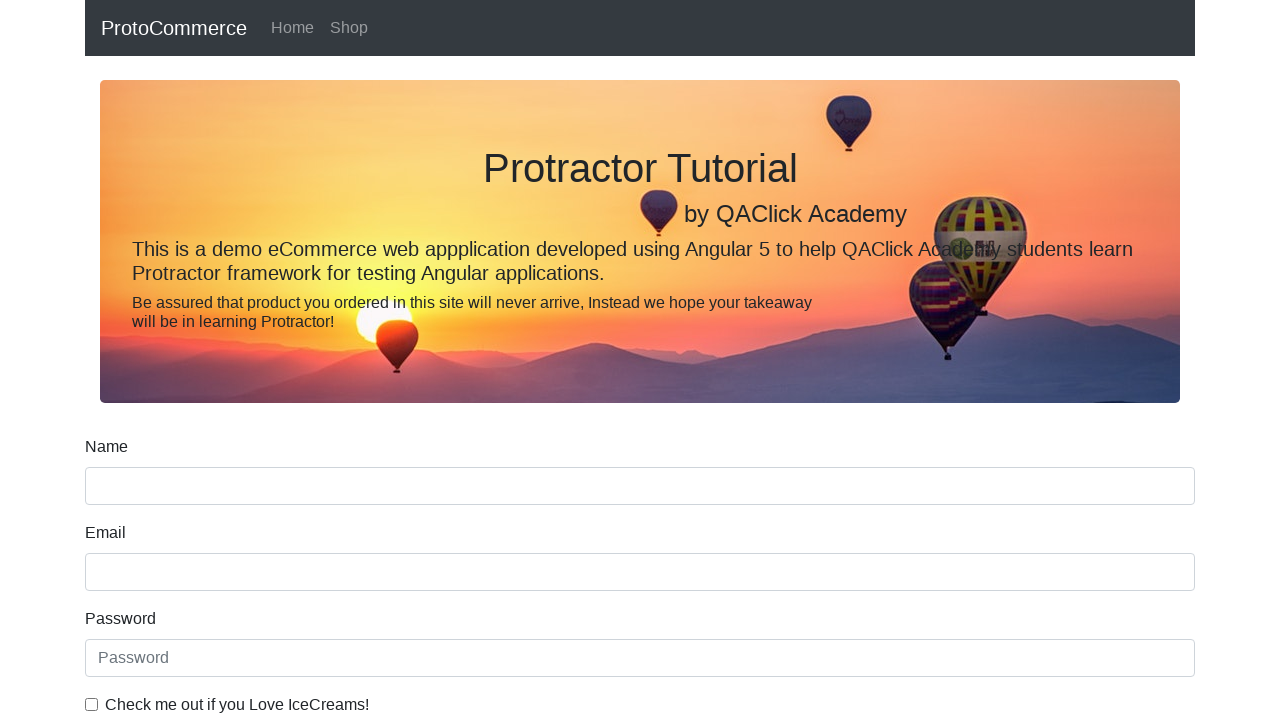

Waited for form to load - name field selector found
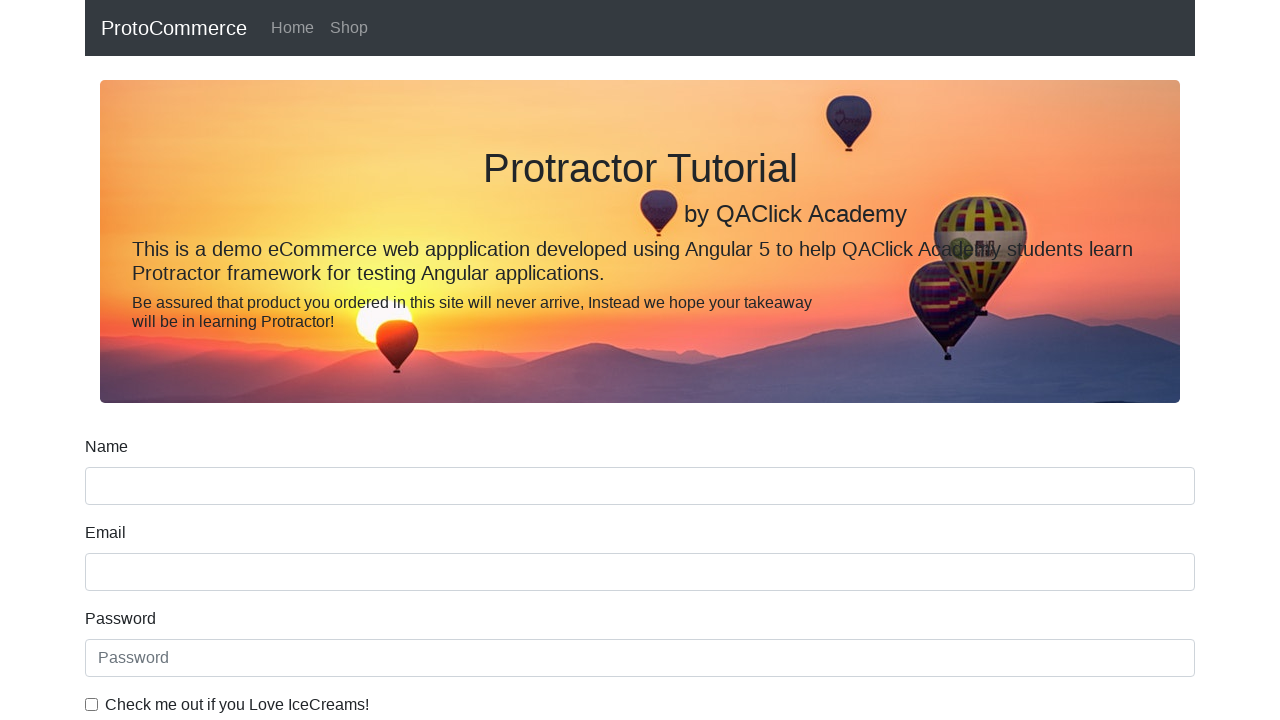

Filled date of birth field with 1995-10-21 on input[name='bday']
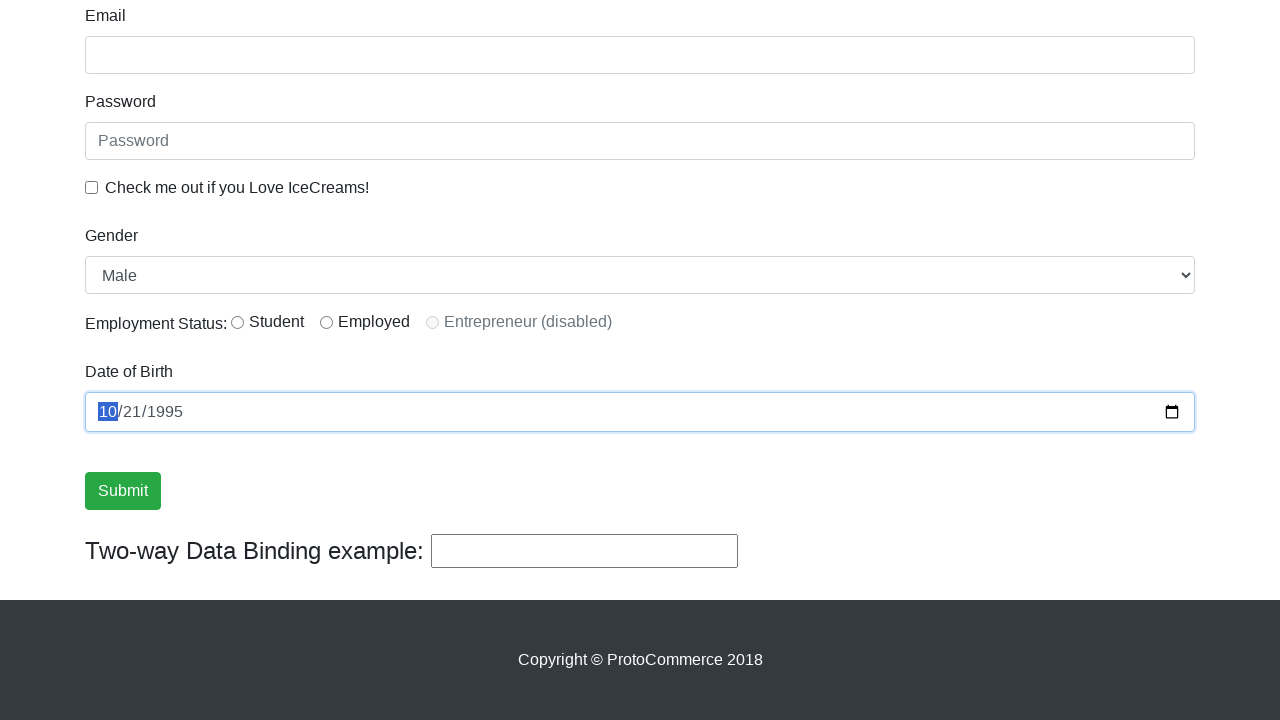

Clicked checkbox for IceCreams preference at (92, 187) on input[type='checkbox']
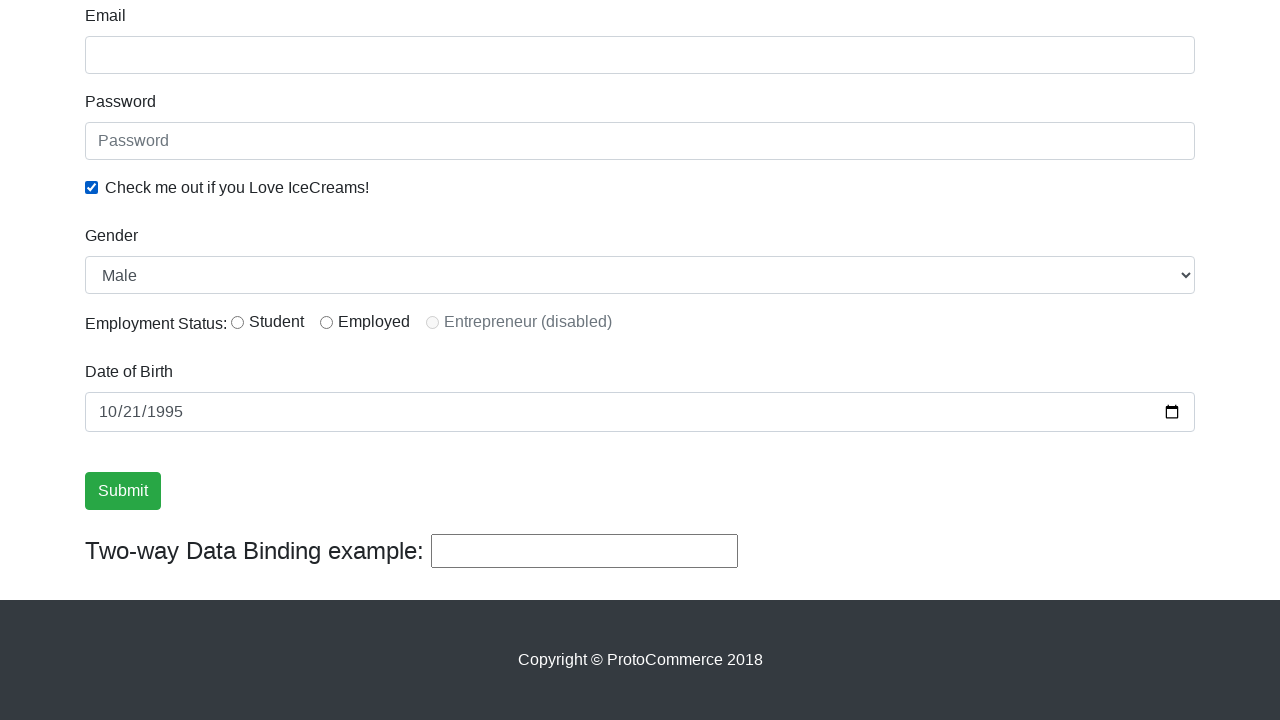

Clicked first radio button (inlineRadio1) at (238, 322) on #inlineRadio1
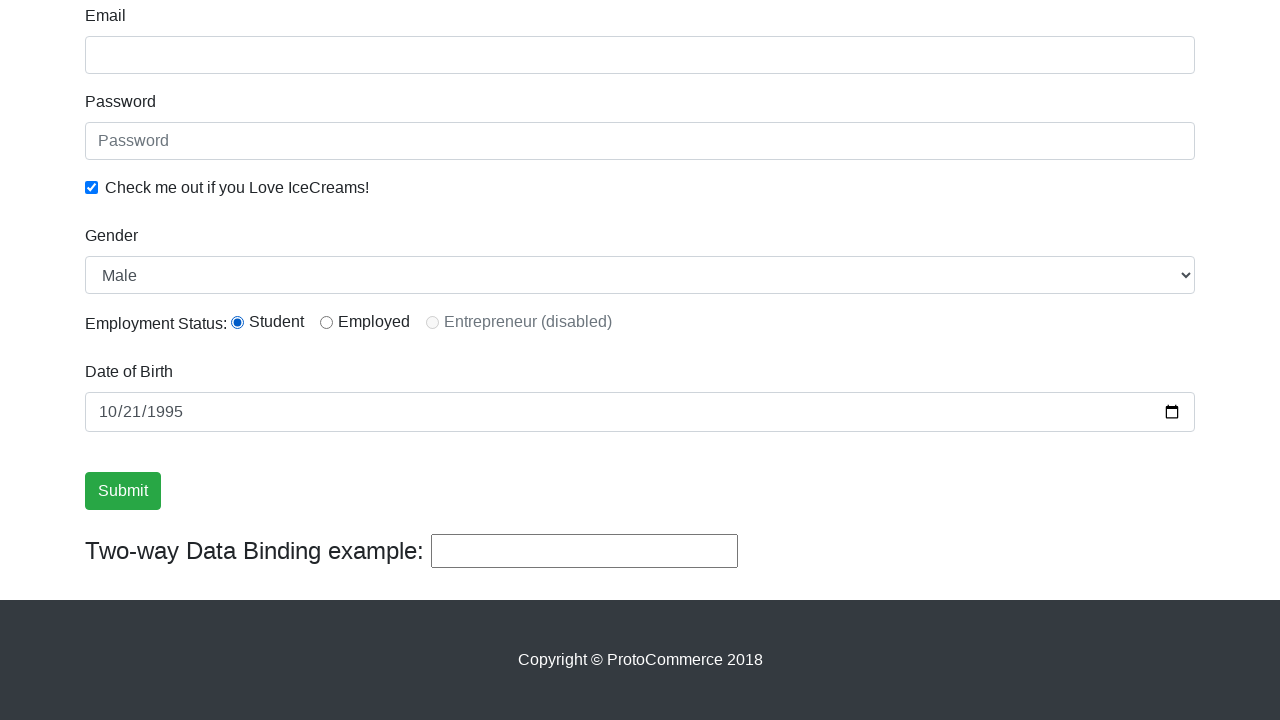

Filled name field with 'TestUser' on [name='name']
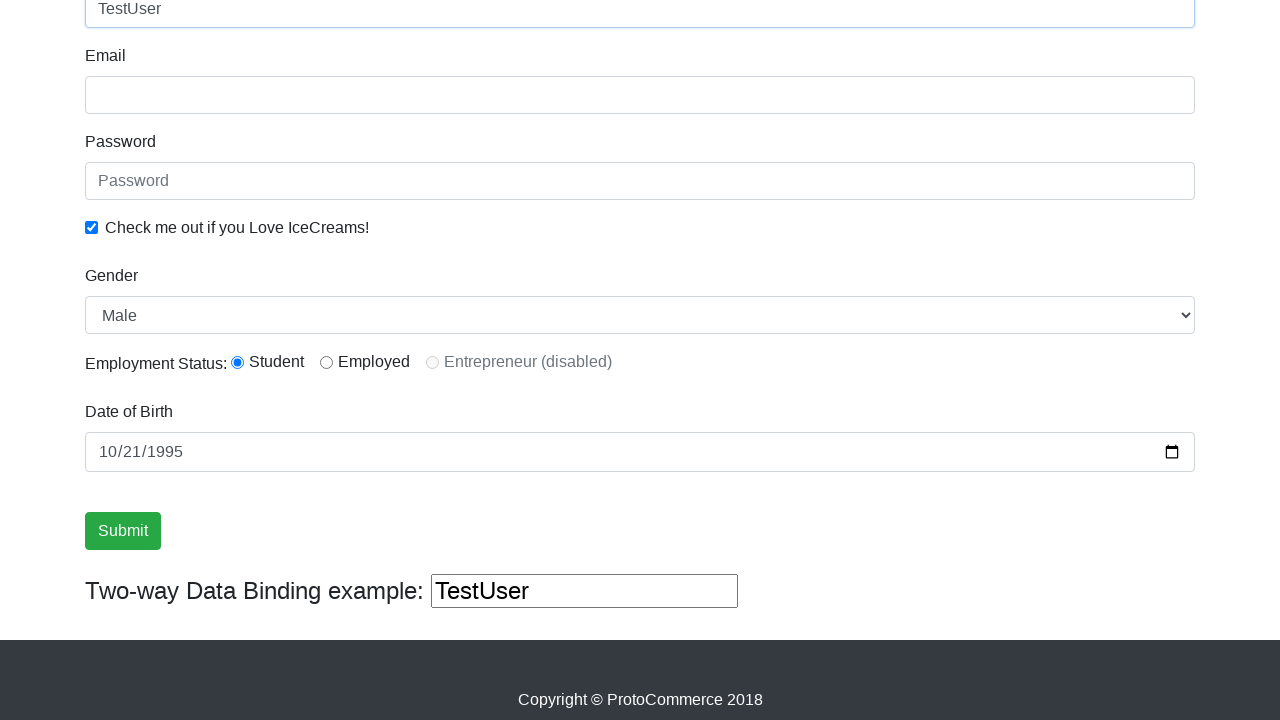

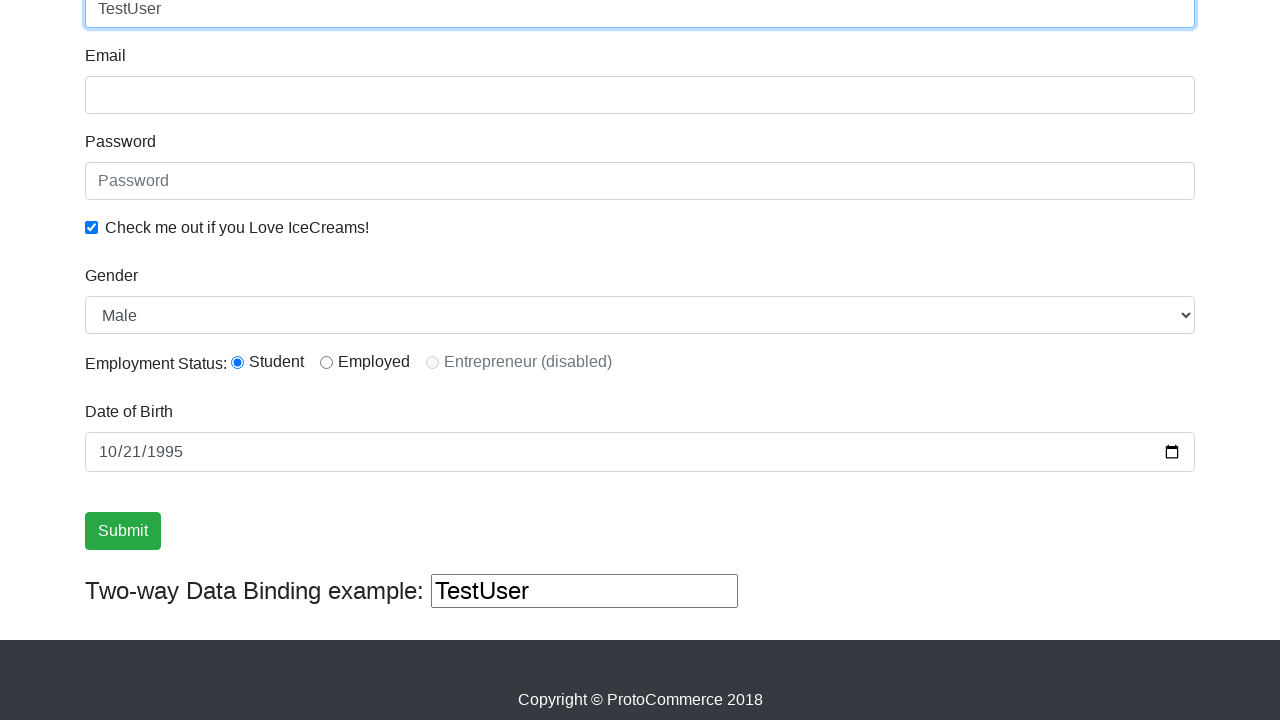